Tests interaction with nested shadow DOM elements by filling a text field within shadow roots

Starting URL: https://selectorshub.com/iframe-in-shadow-dom/

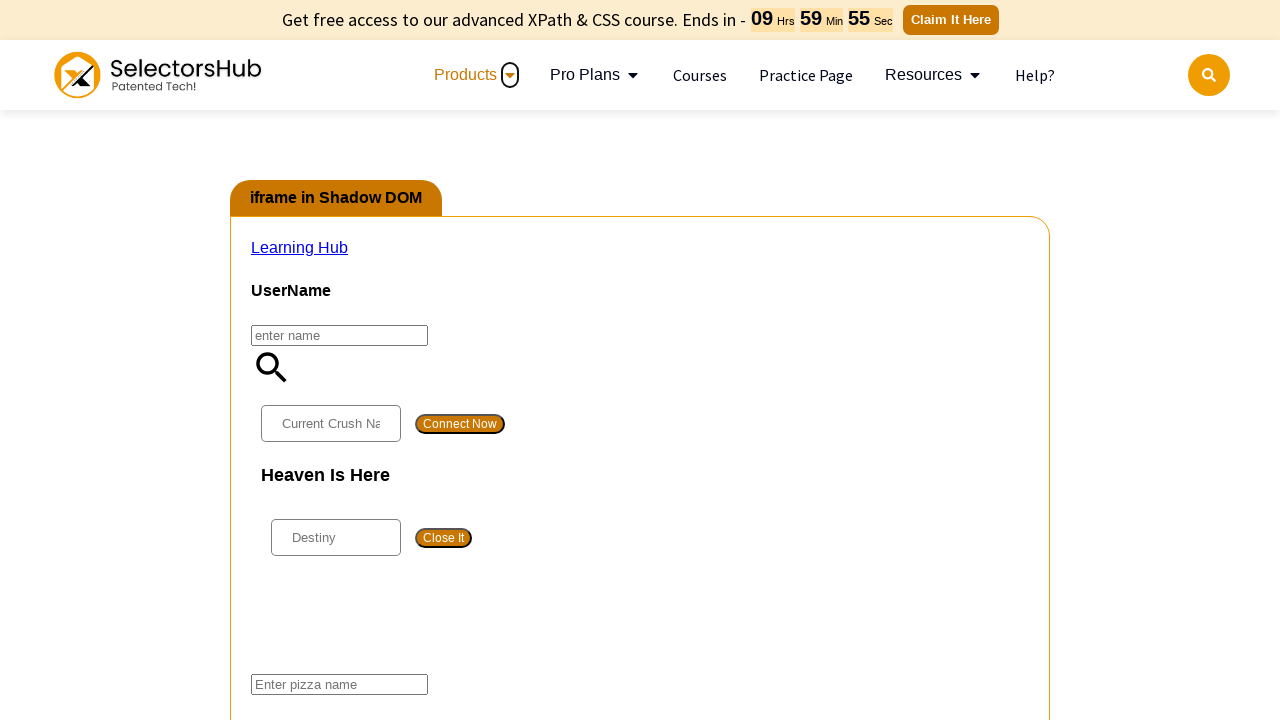

Waited 5 seconds for page to load
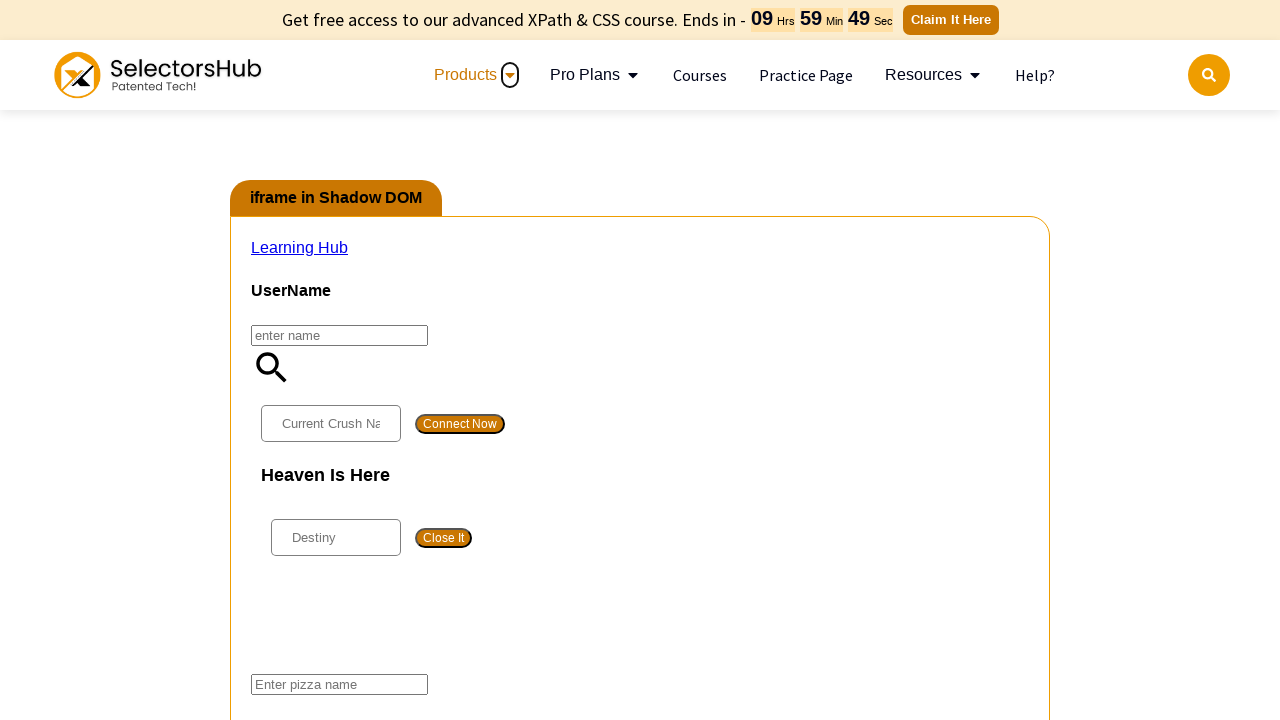

Accessed pizza input element through nested shadow DOM roots
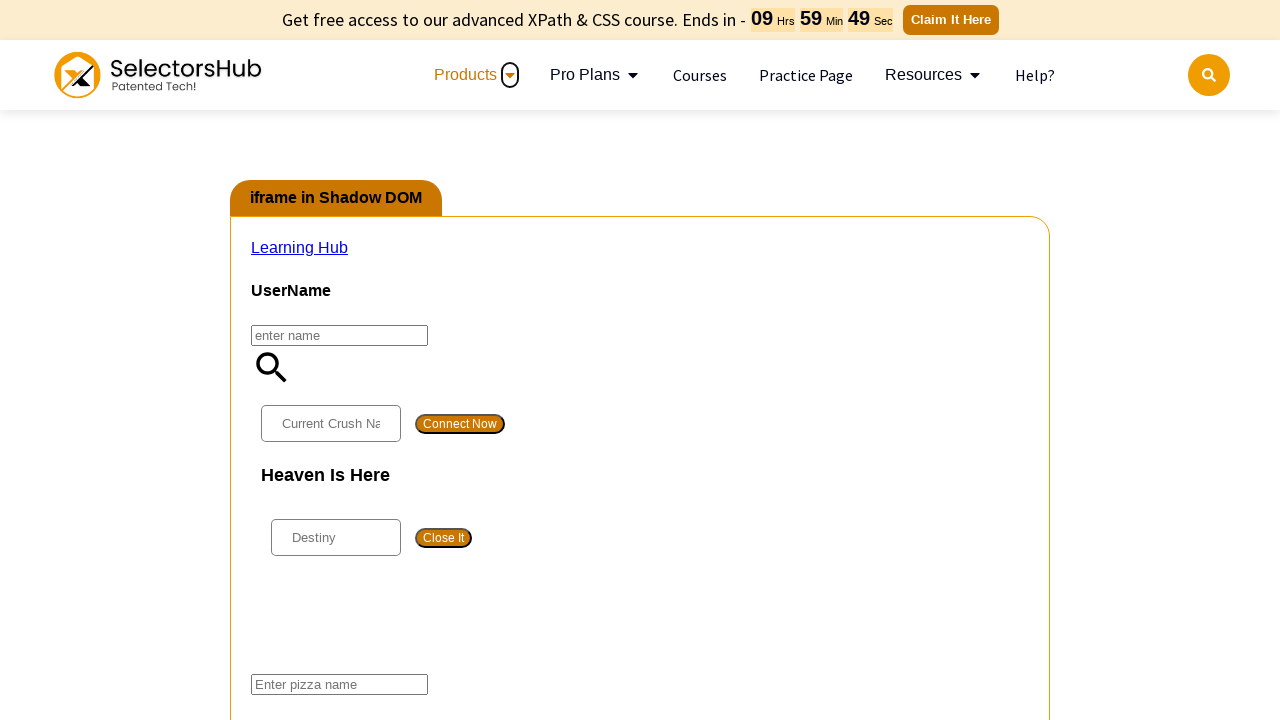

Filled pizza input field with 'Veg Pizza'
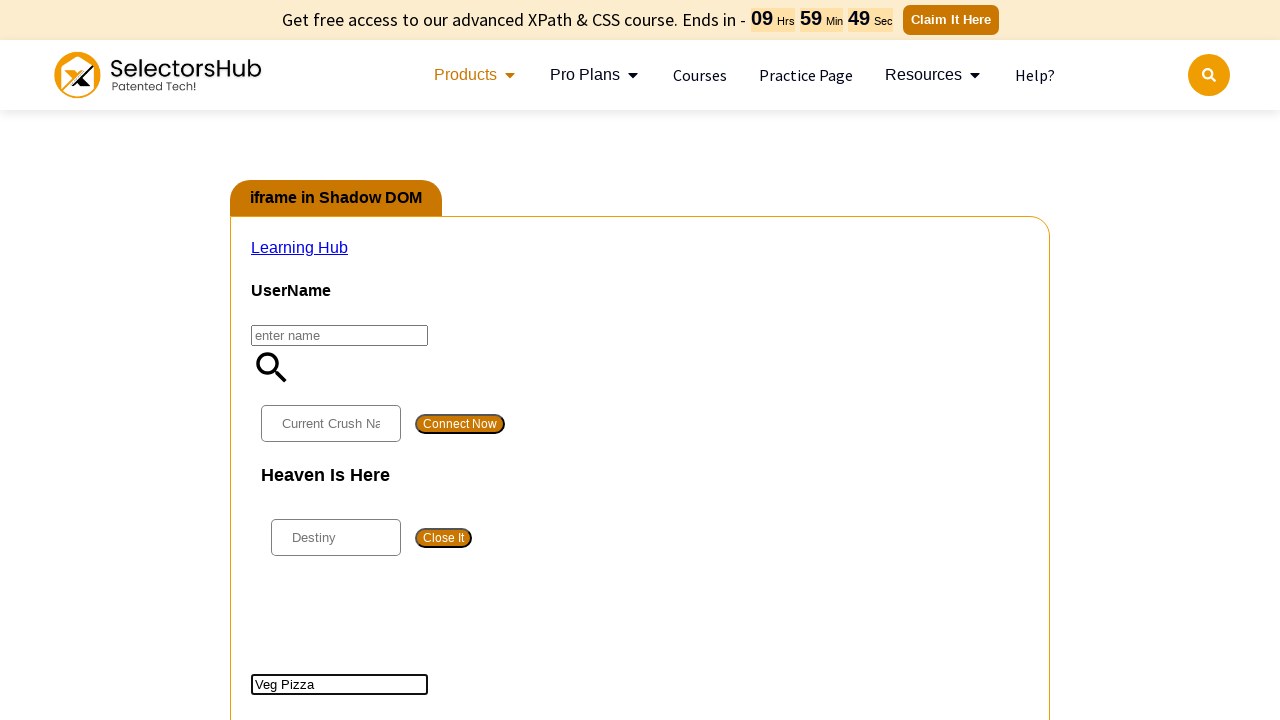

Waited 5 seconds for action to complete
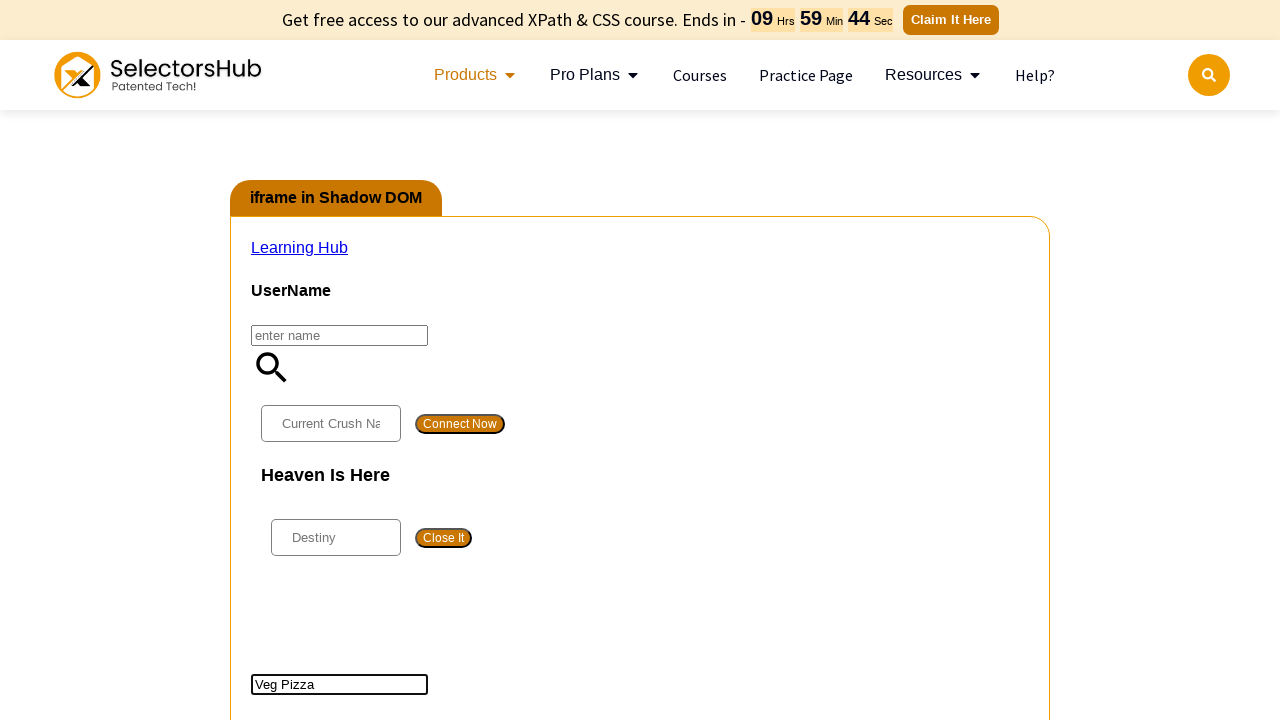

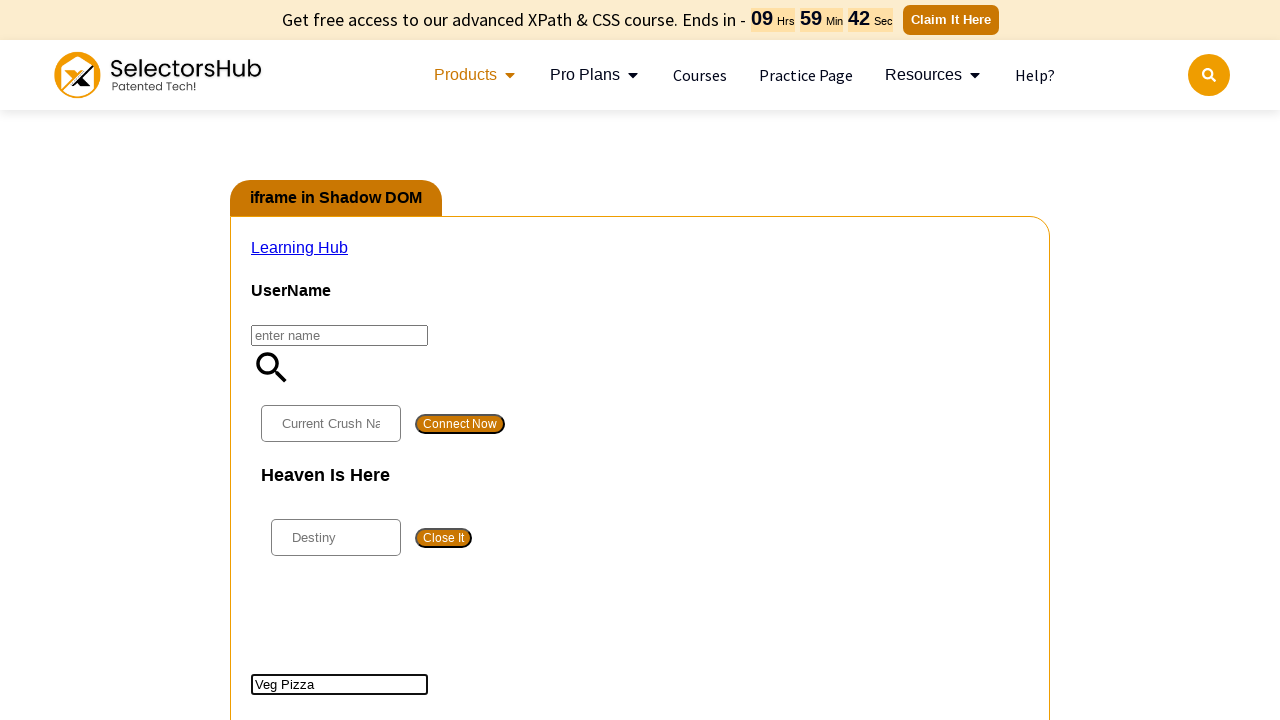